Tests basic cart navigation by clicking on the cart button and verifying the cart page loads

Starting URL: https://www.demoblaze.com/

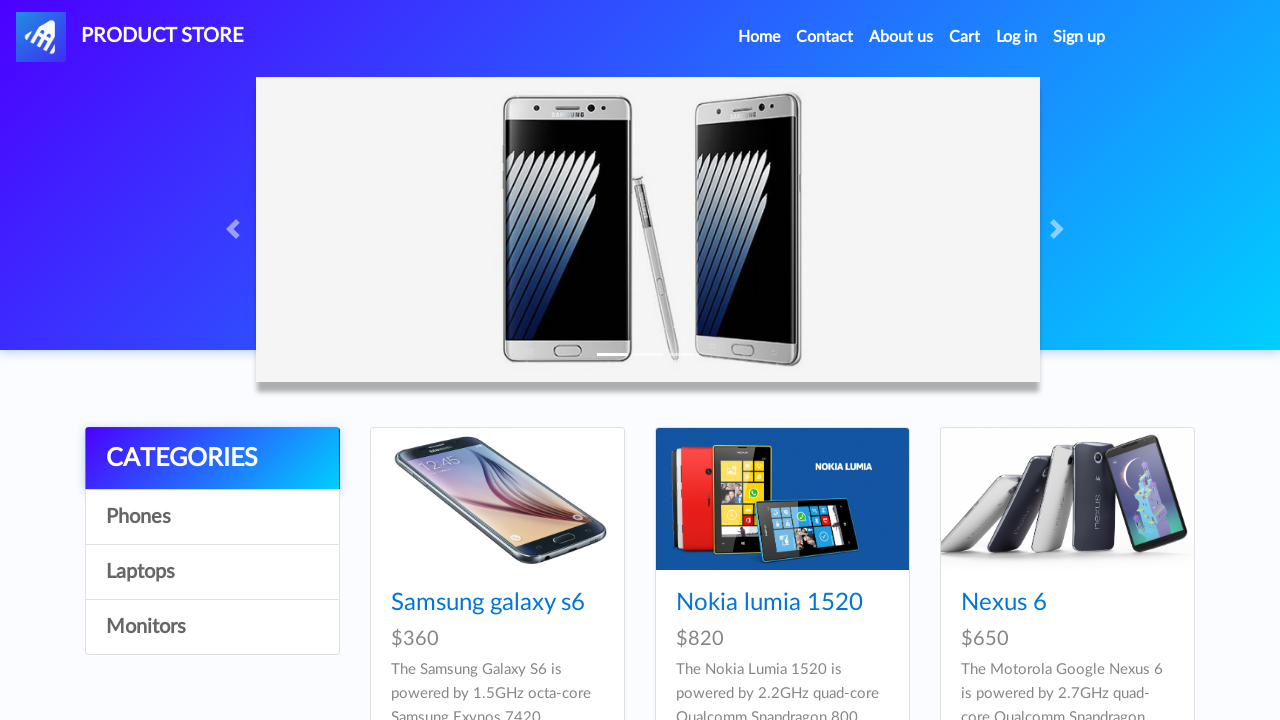

Clicked on cart button in navigation at (965, 37) on a#cartur
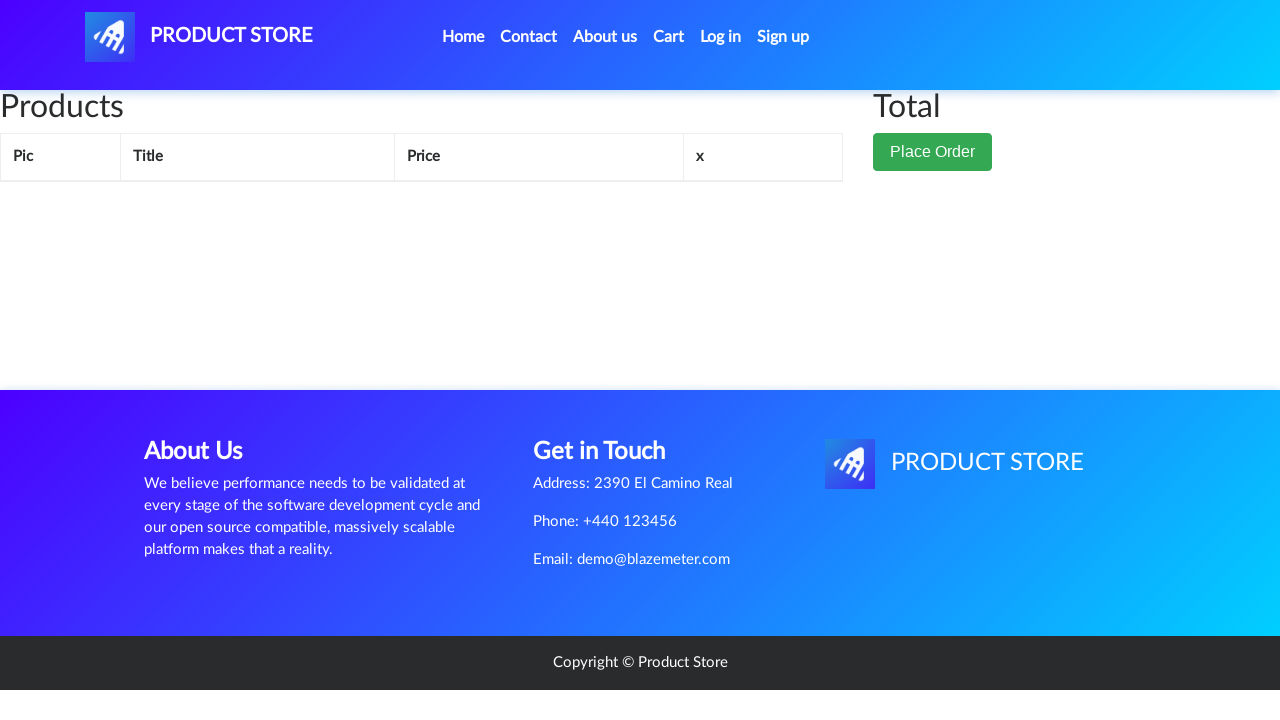

Cart page loaded successfully
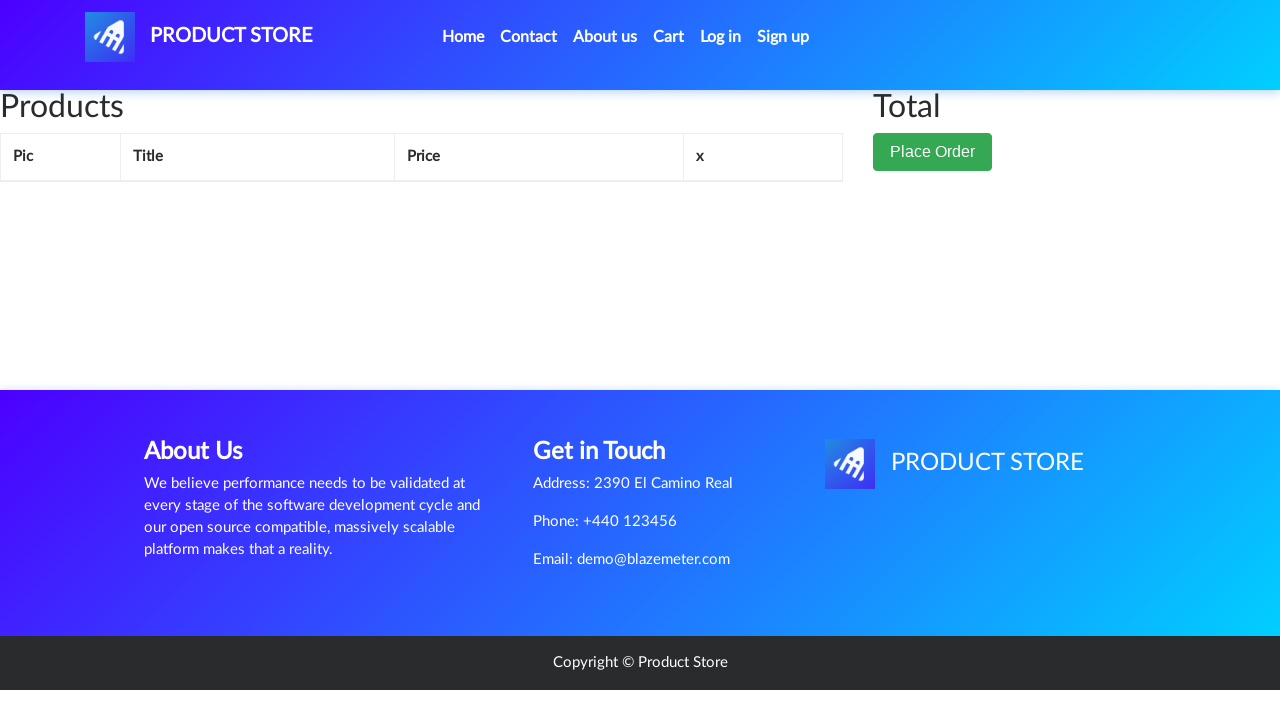

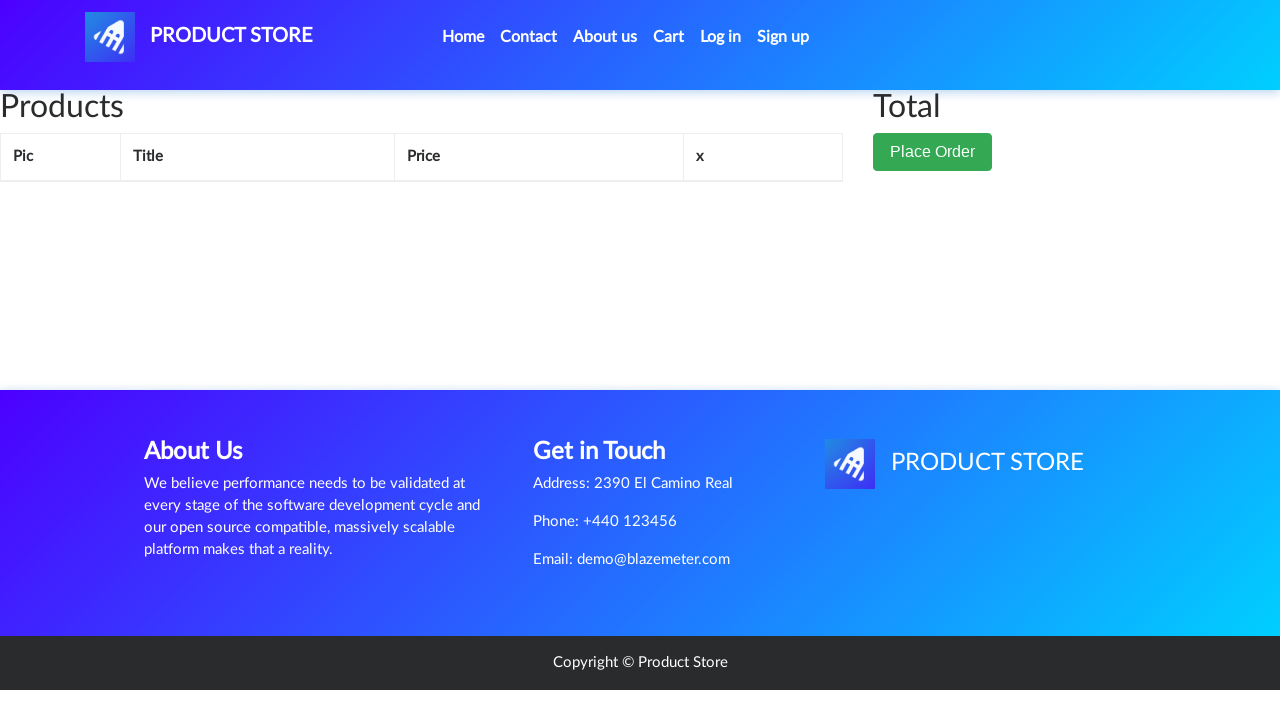